Navigates to the Resizable interaction page in the Interactions section.

Starting URL: https://demoqa.com/

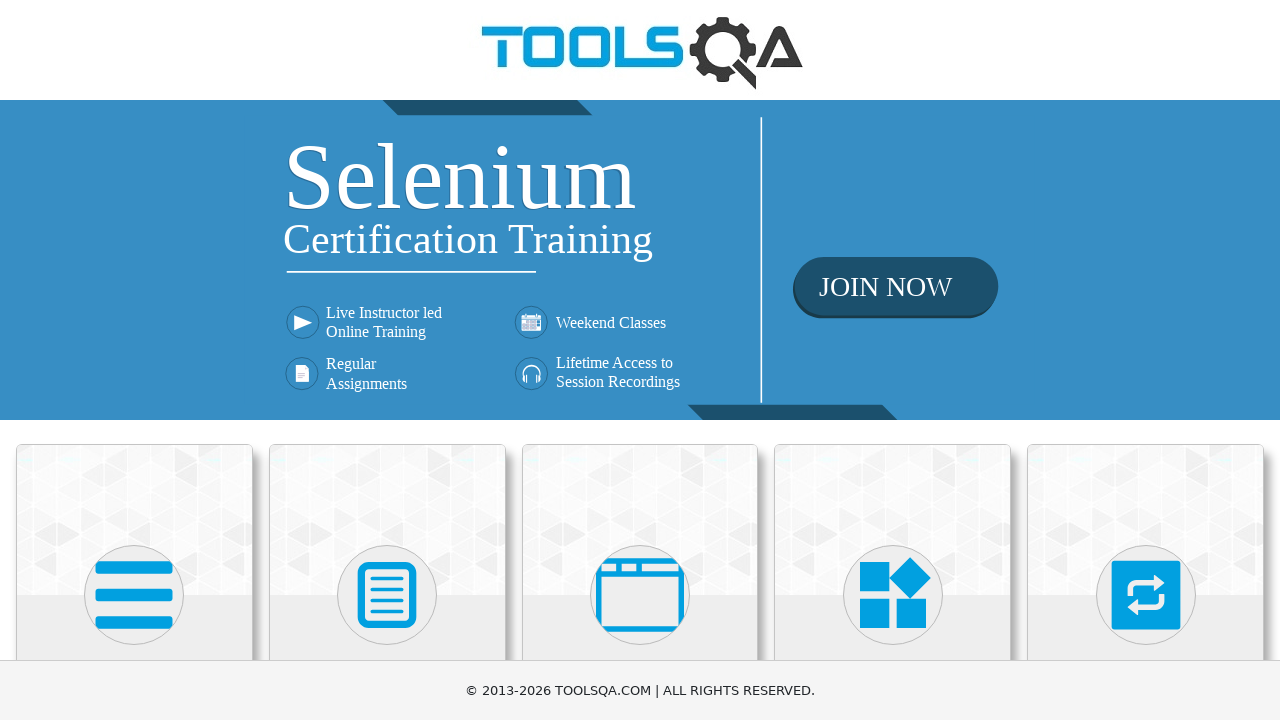

Clicked on Interactions category at (1146, 360) on xpath=//h5[contains(text(),'Interactions')]
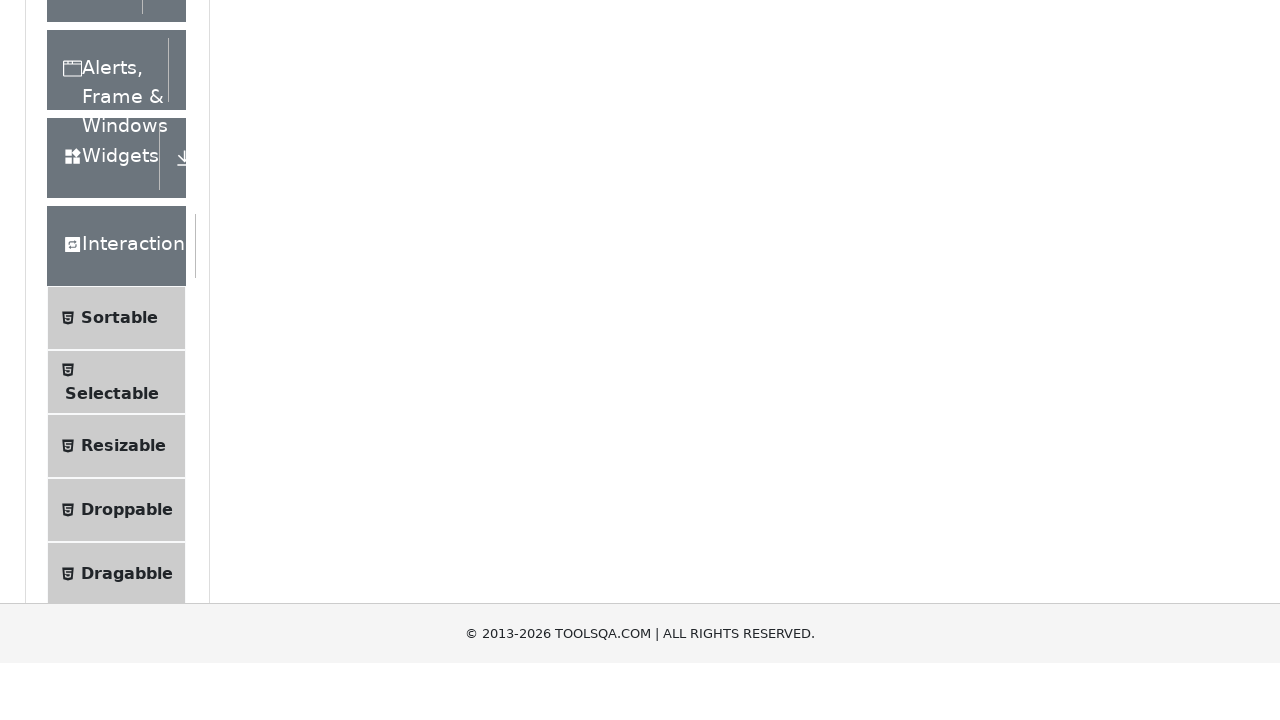

Clicked on Resizable menu item to navigate to Resizable interaction page at (123, 361) on xpath=//span[@class='text' and contains(text(),'Resizable')]
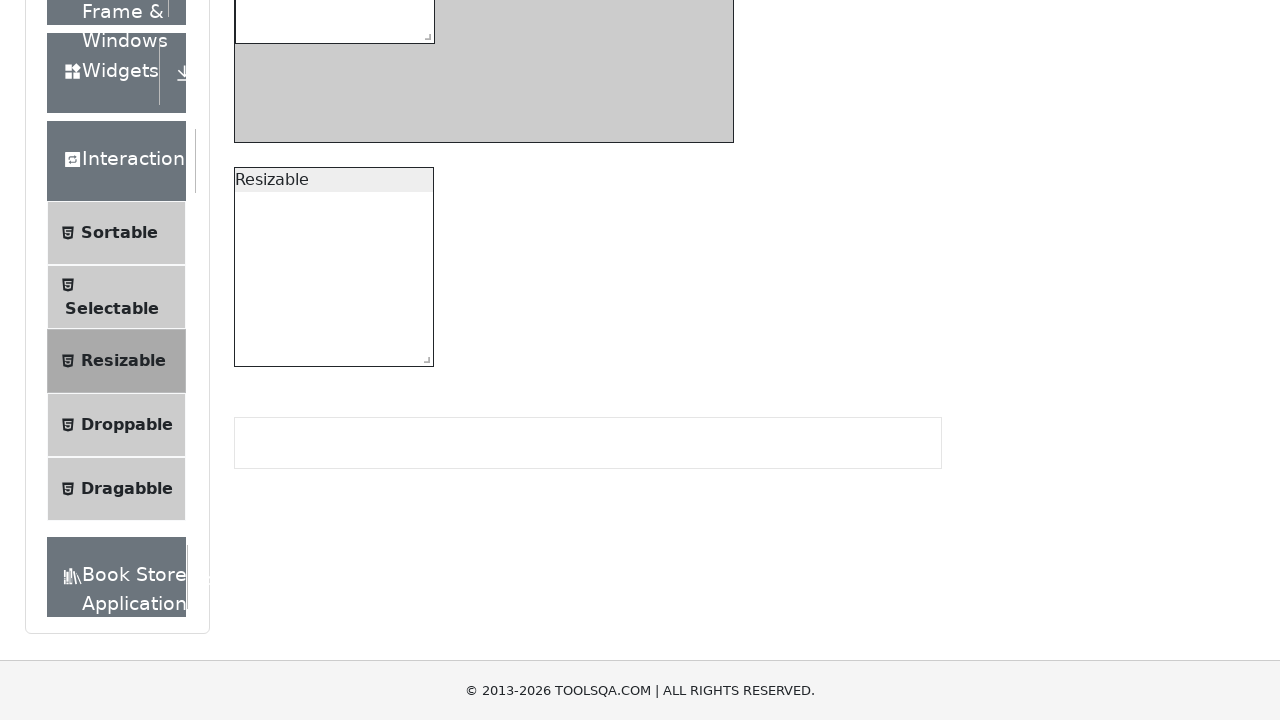

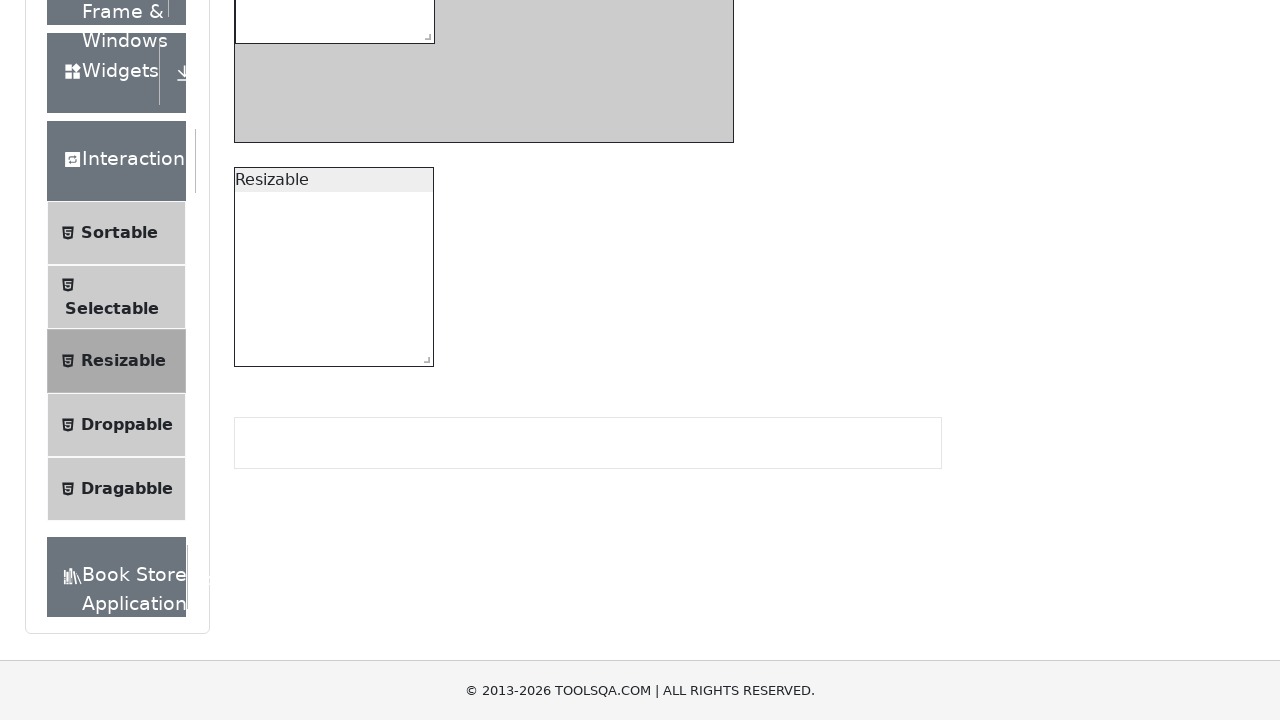